Opens CHADD organization page, fills in an email address in the newsletter signup form and submits it

Starting URL: https://chadd.org/for-adults/overview/

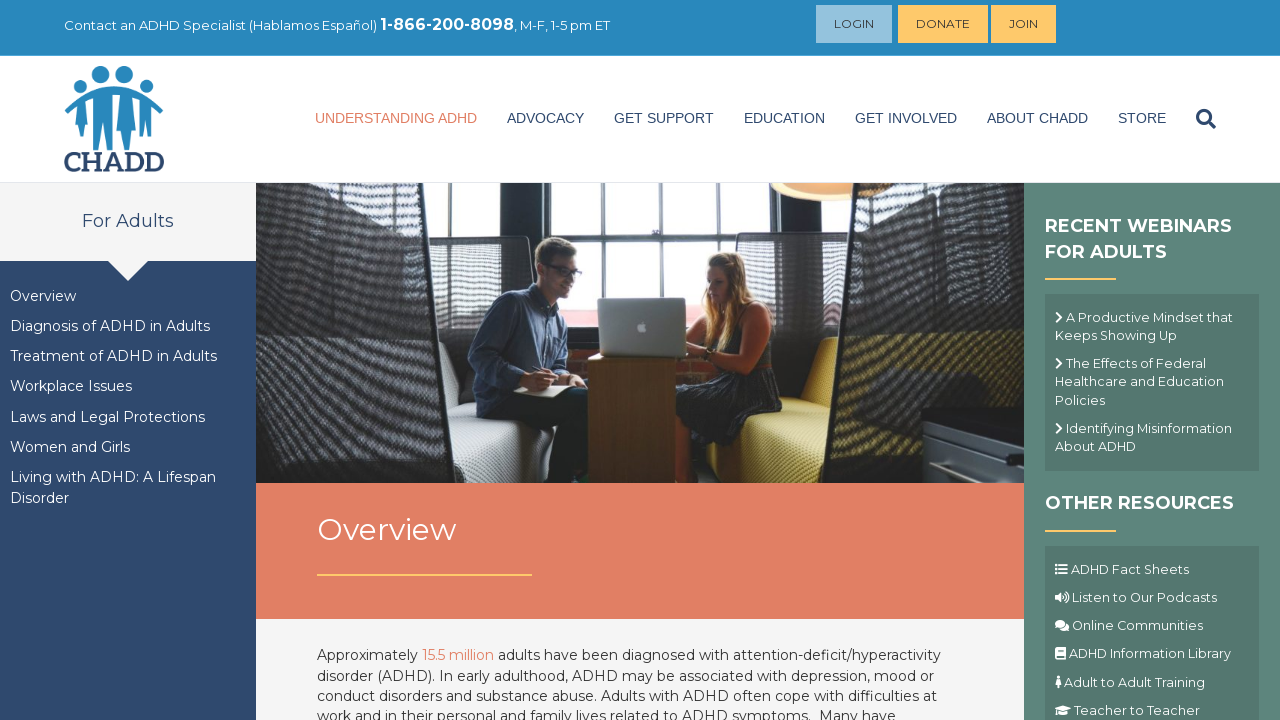

Navigated to CHADD organization page
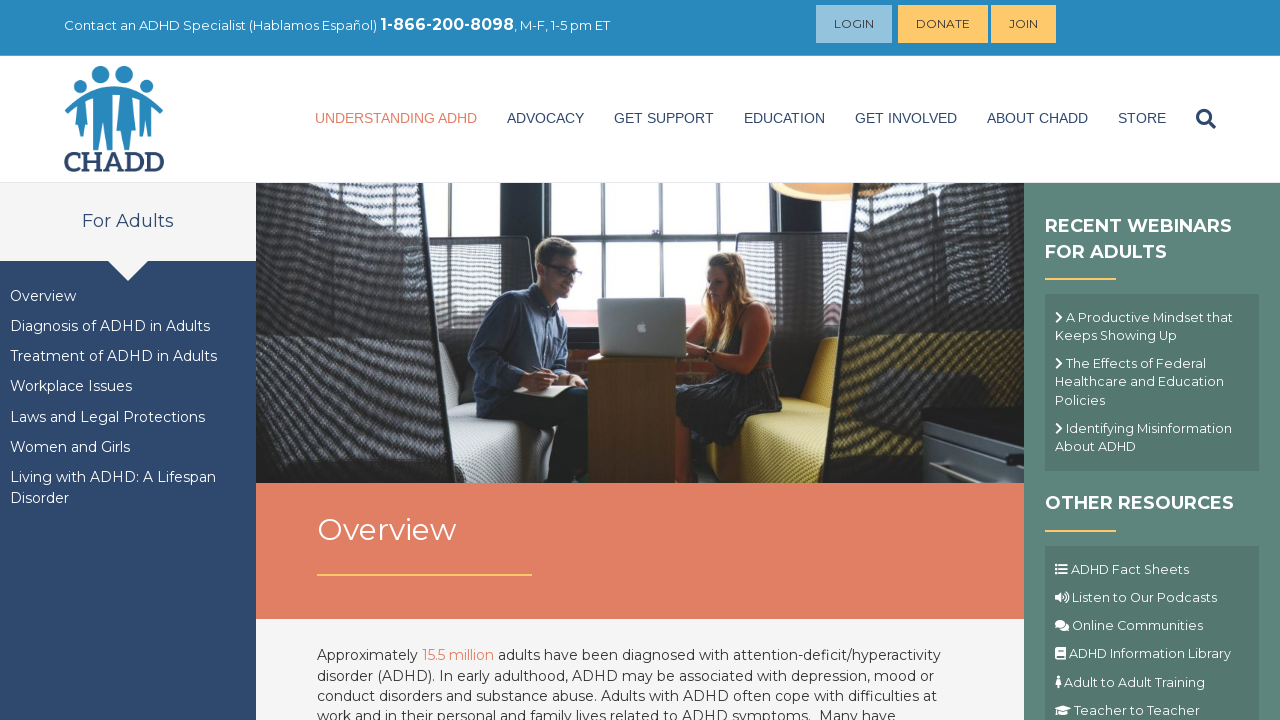

Filled email field with testemail7382@example.com on input[name='EMAIL']
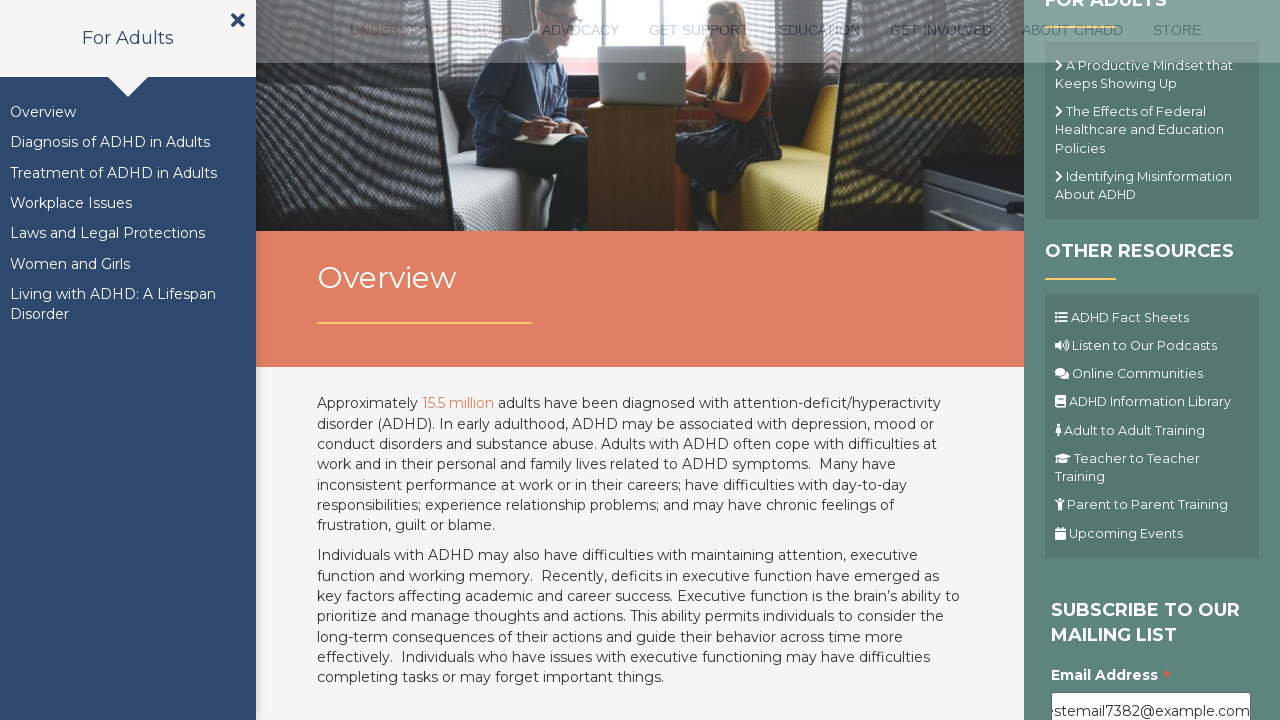

Clicked newsletter signup submit button at (1111, 361) on .button
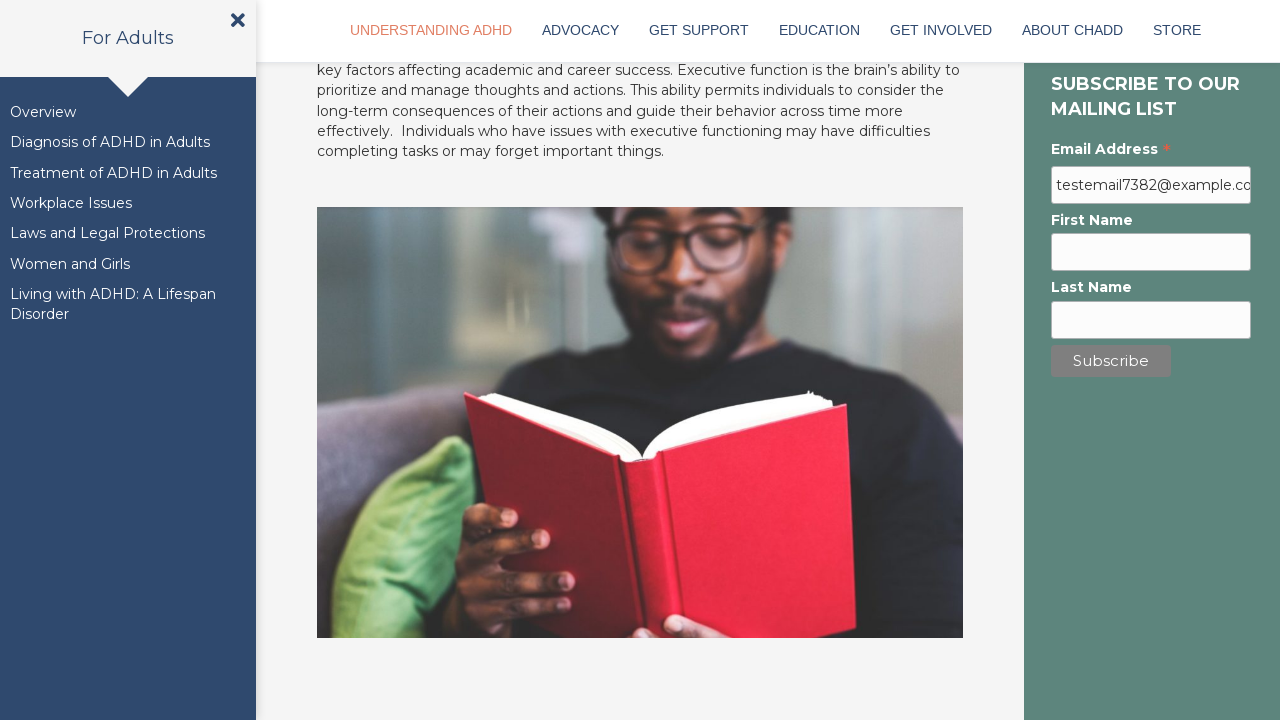

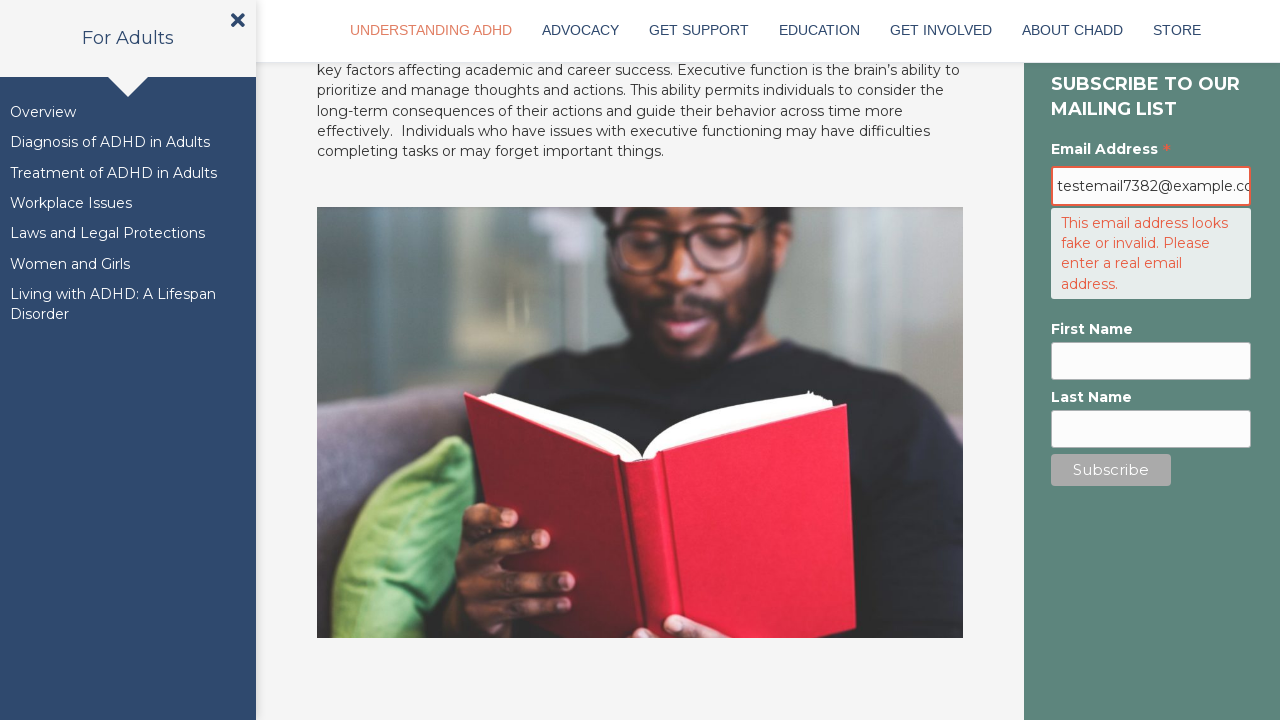